Tests tooltip functionality by hovering over an age input field within an iframe and verifying the tooltip appears

Starting URL: https://jqueryui.com/tooltip/

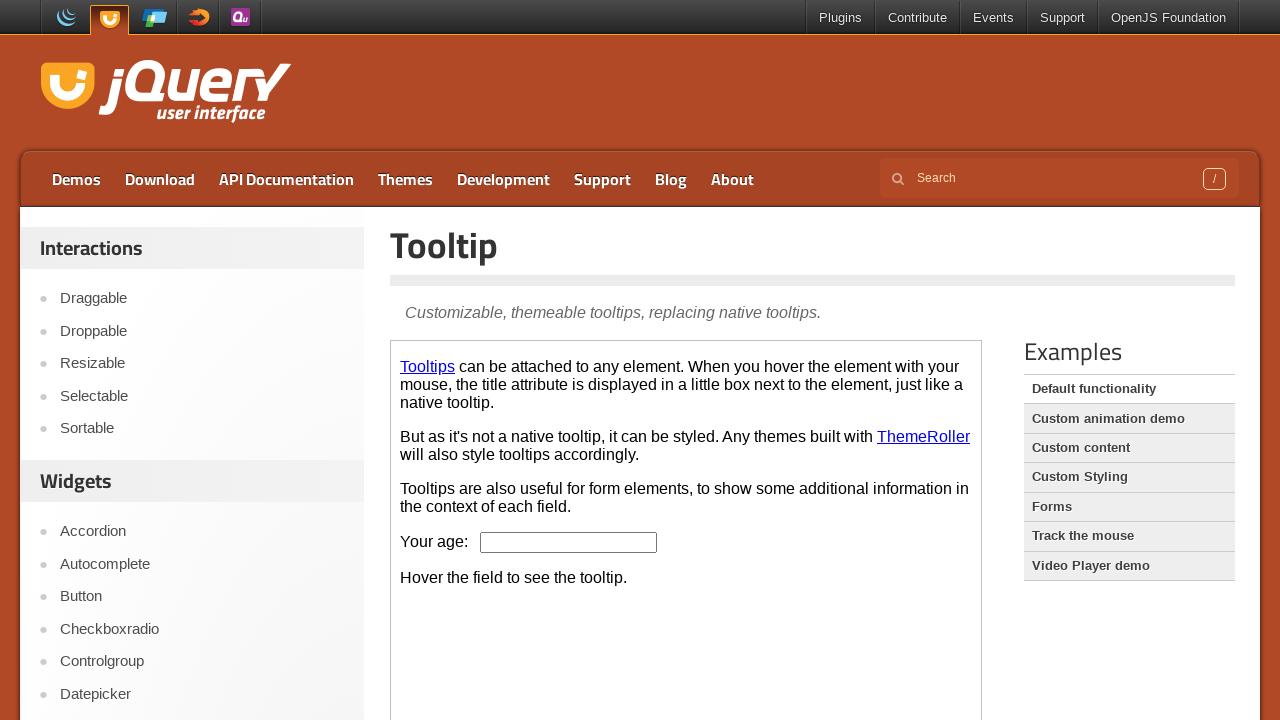

Waited for demo frame to load
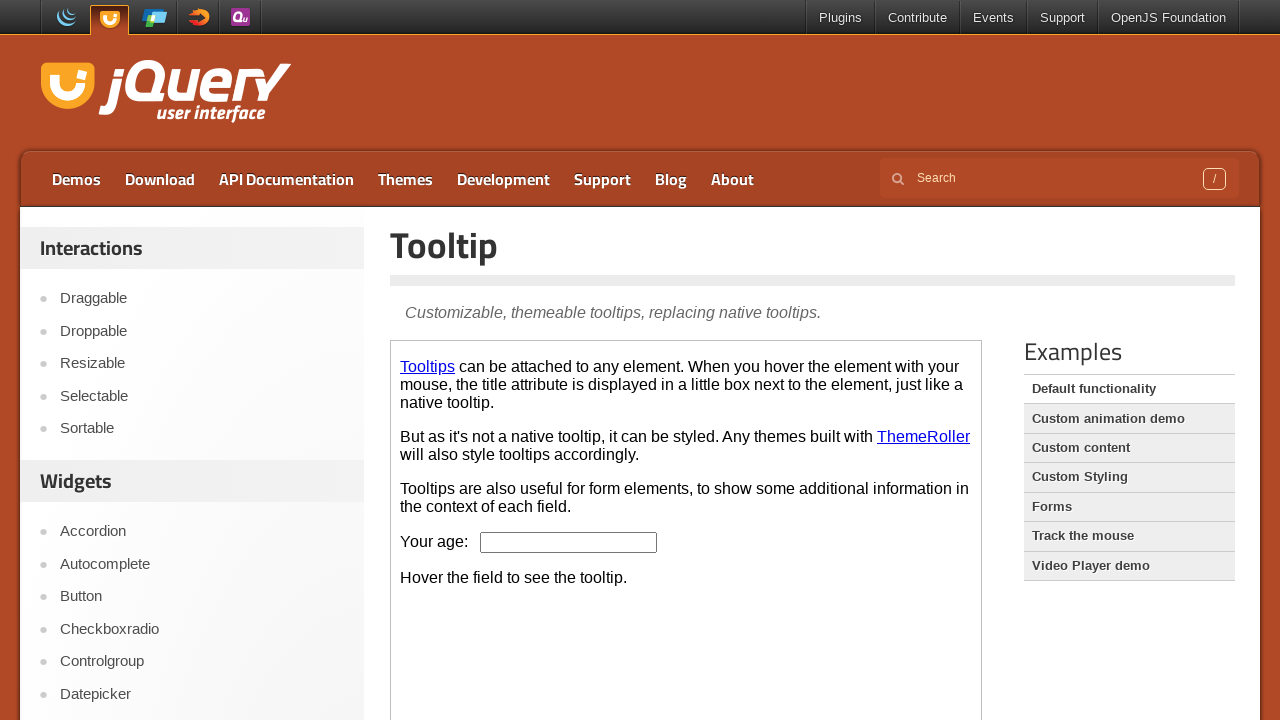

Located the demo frame iframe
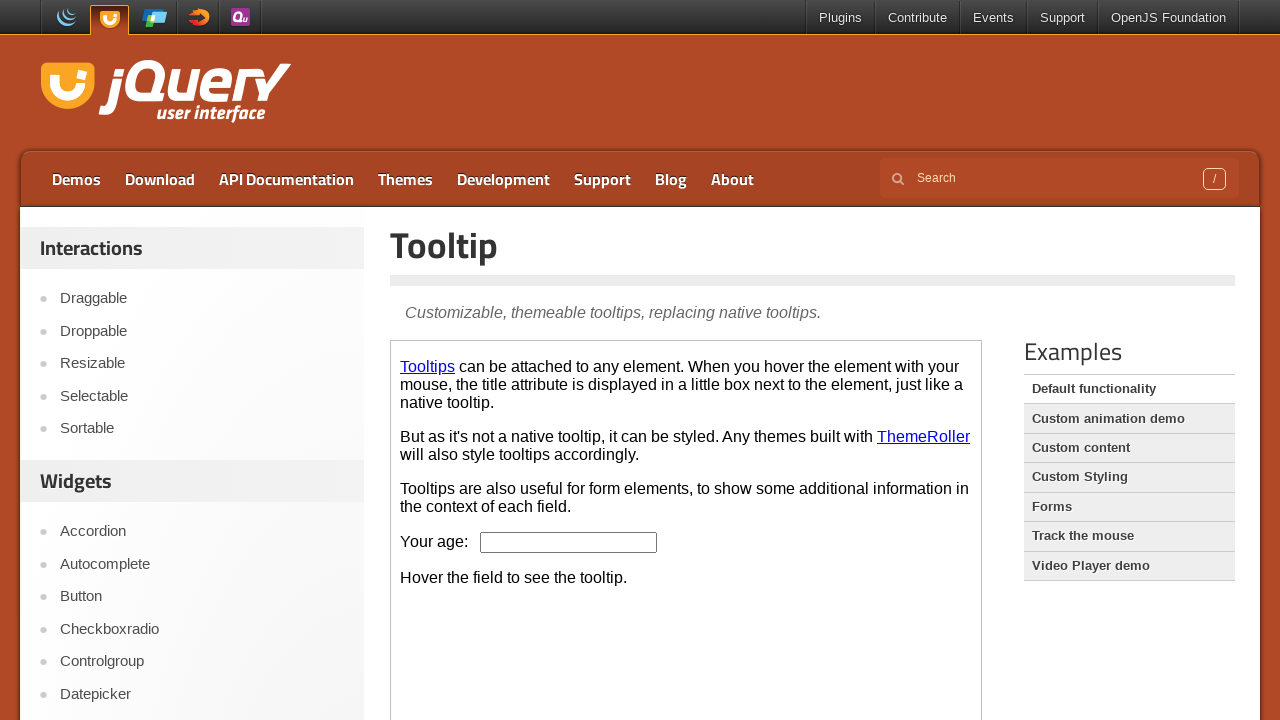

Located the age input field within iframe
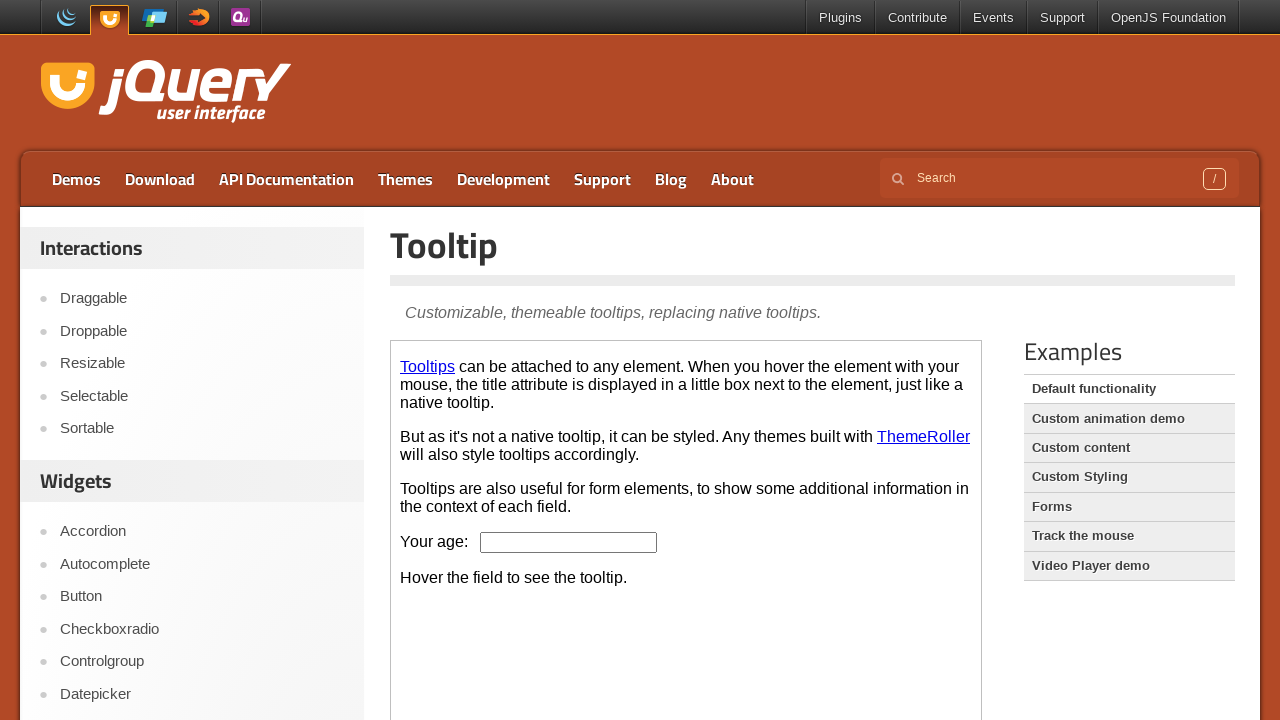

Hovered over the age input field to trigger tooltip at (569, 542) on .demo-frame >> internal:control=enter-frame >> #age
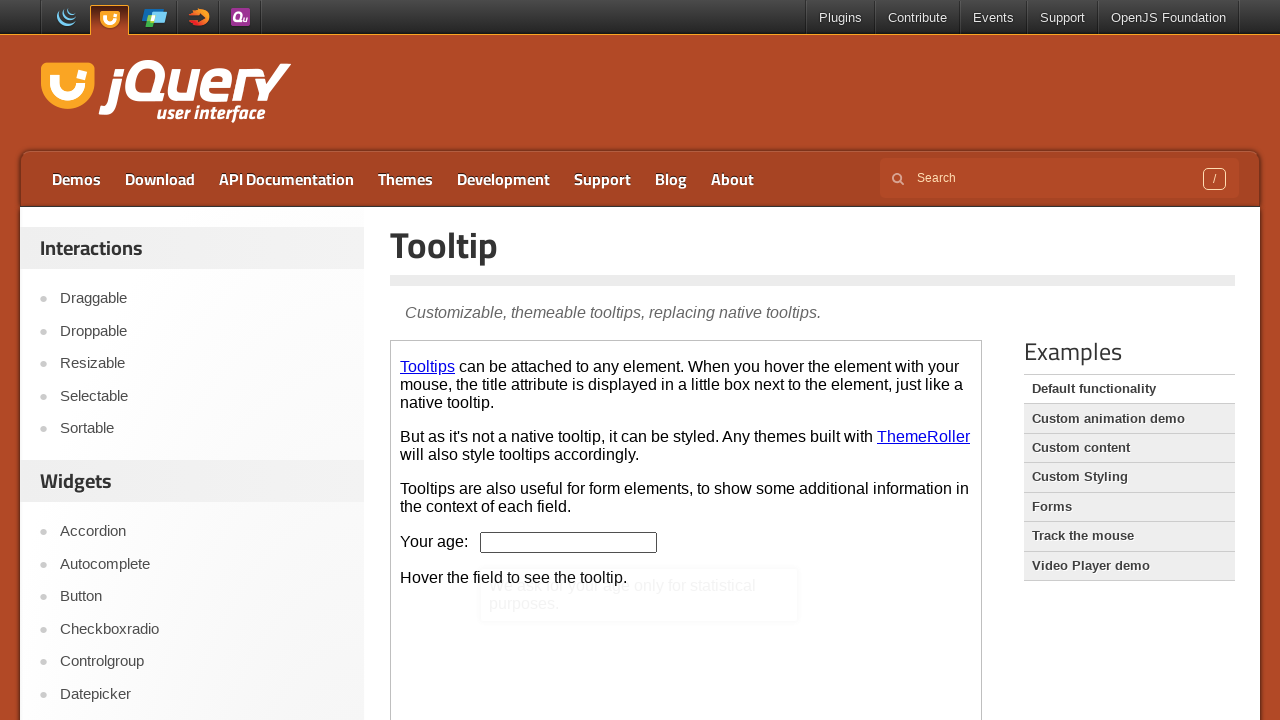

Located the tooltip content element
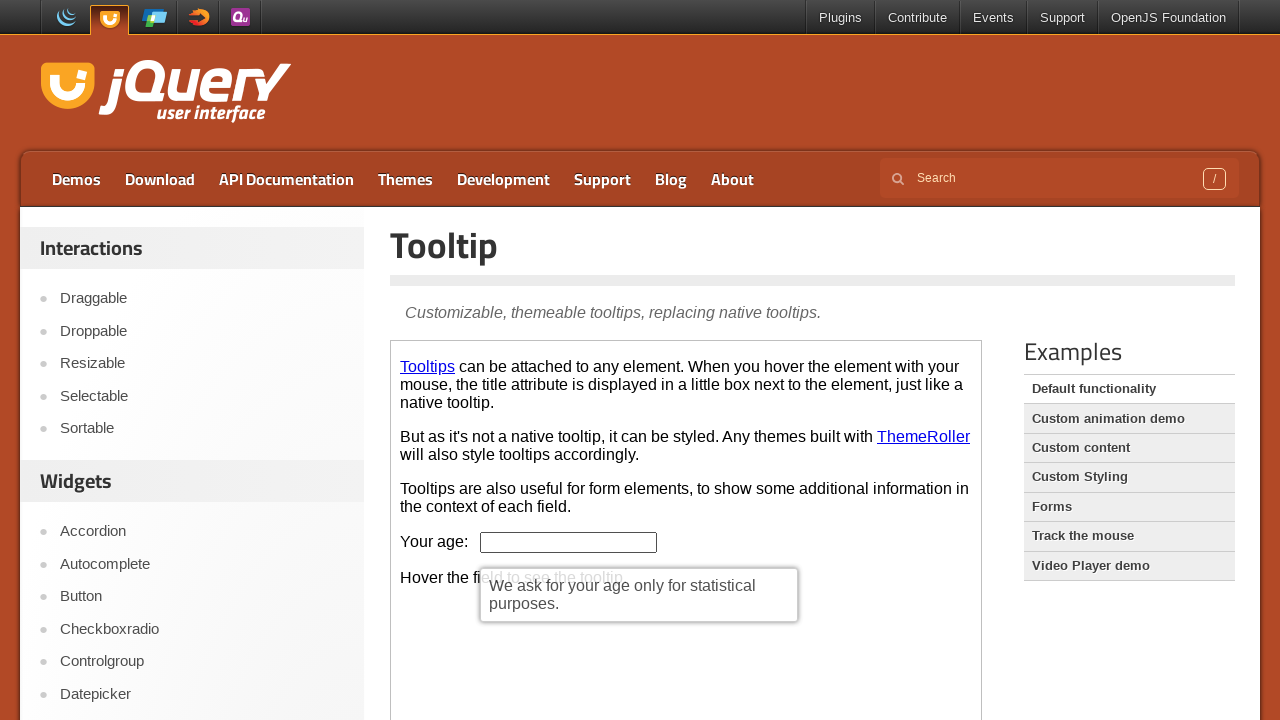

Tooltip content appeared and is visible
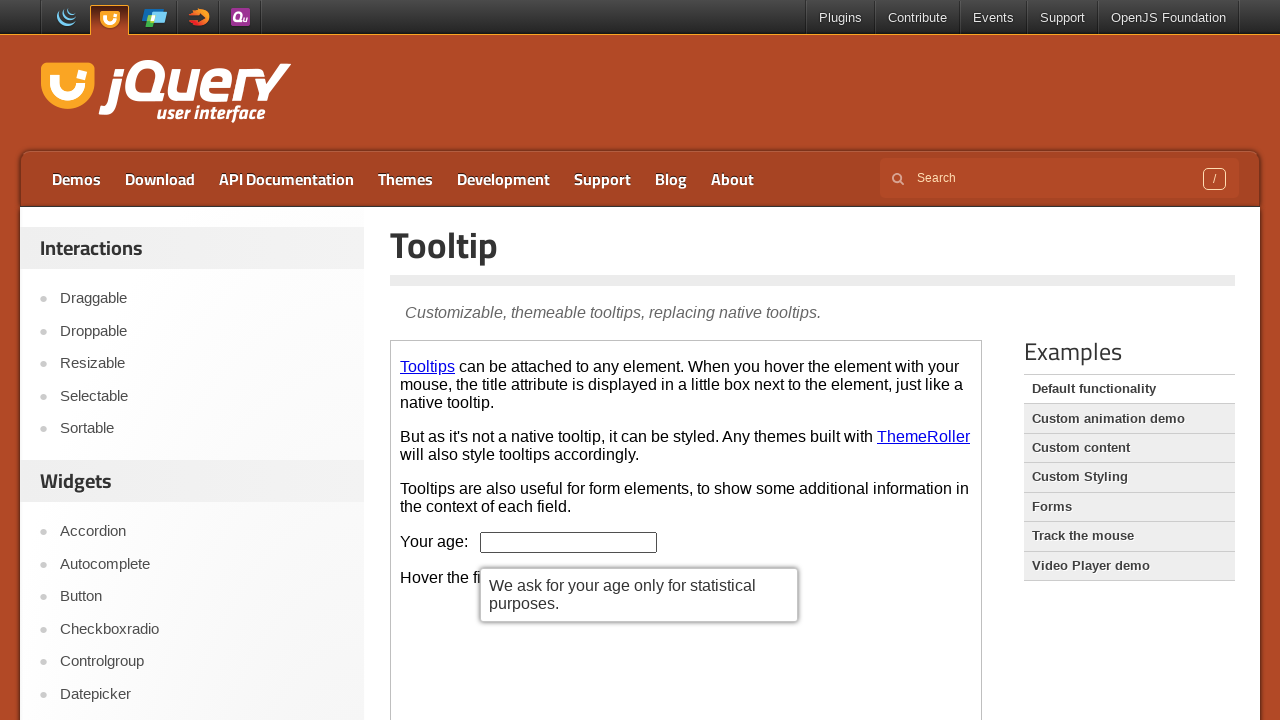

Retrieved tooltip text content
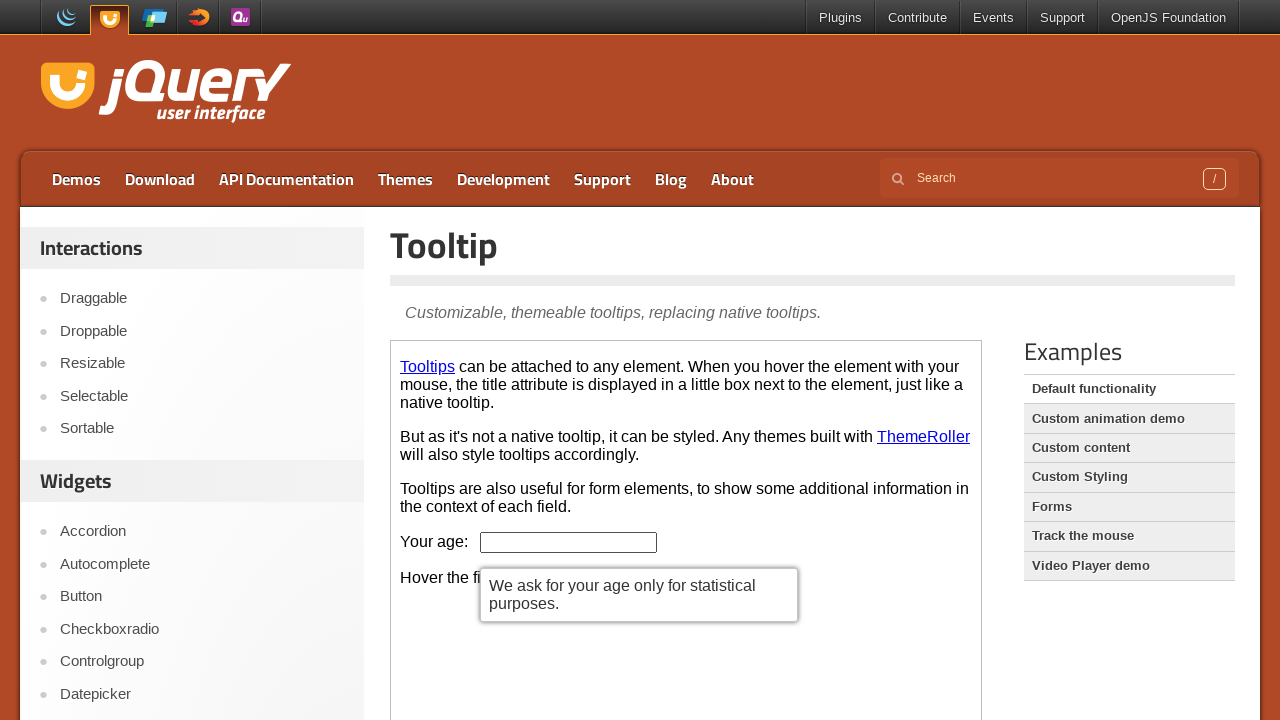

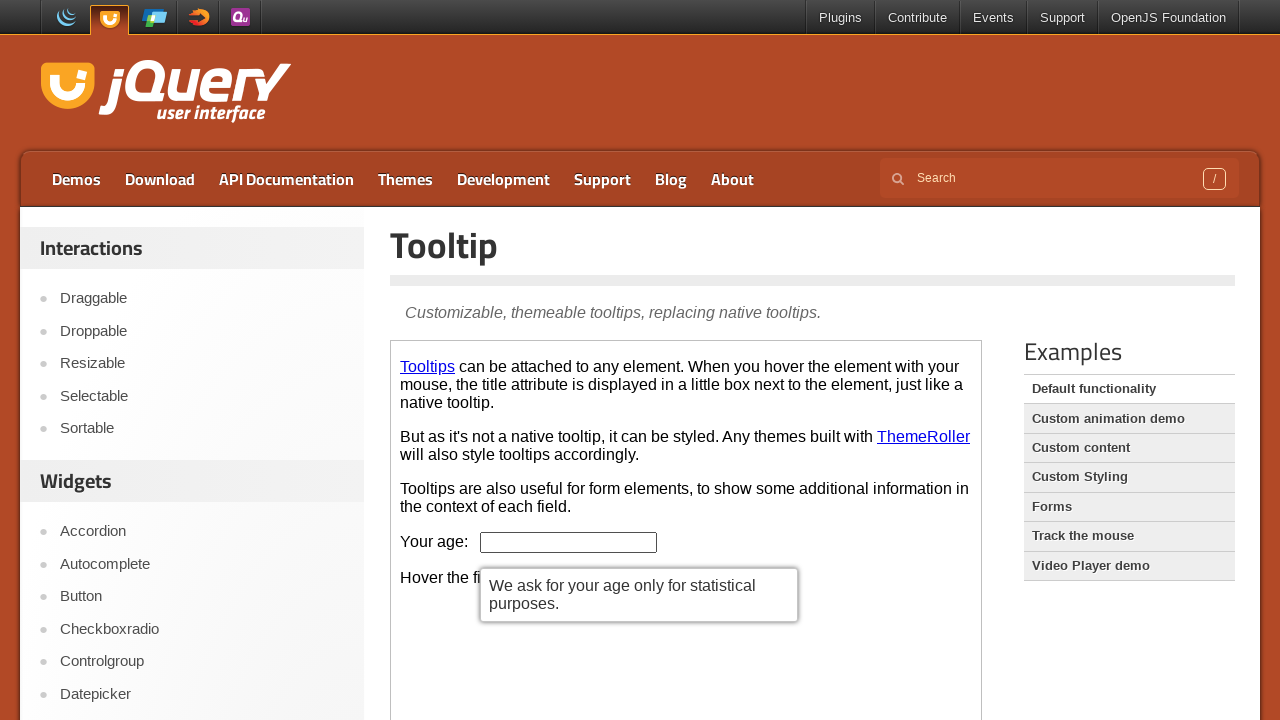